Tests hotel booking page by entering a hotel location and an email address in the newsletter subscription field

Starting URL: https://hotel-testlab.coderslab.pl/en/

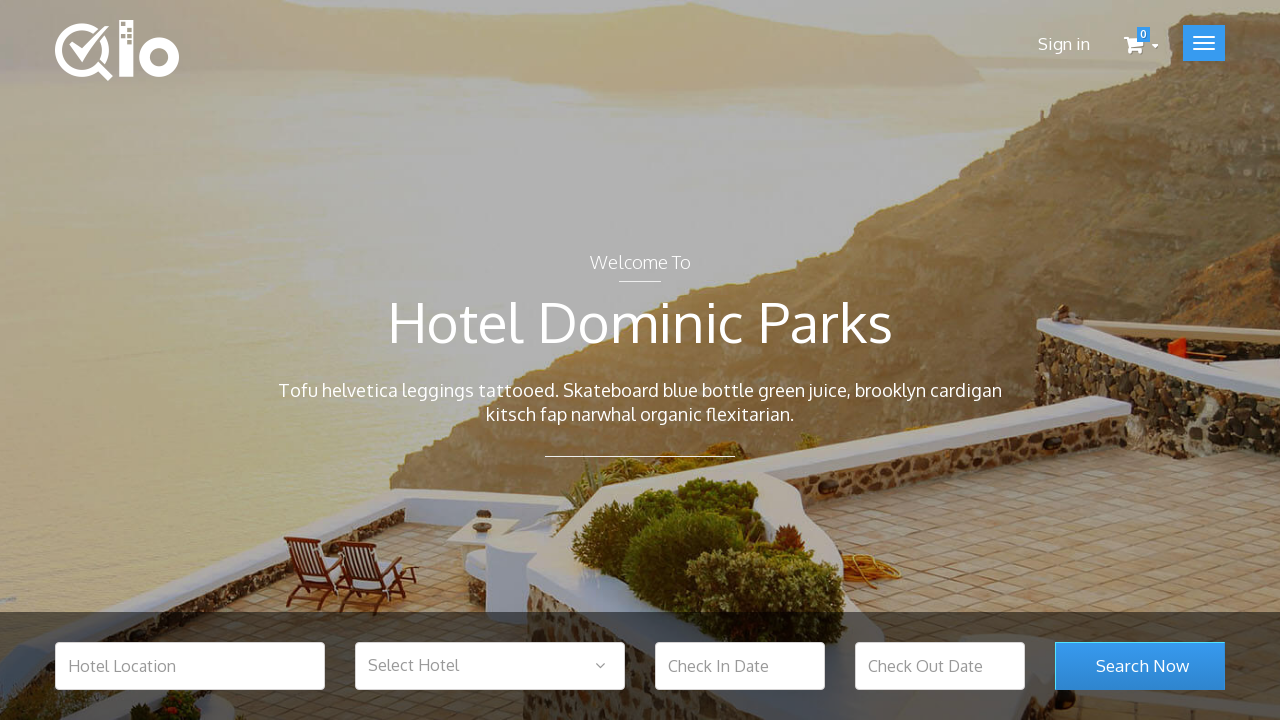

Filled hotel location field with 'Warsaw' on #hotel_location
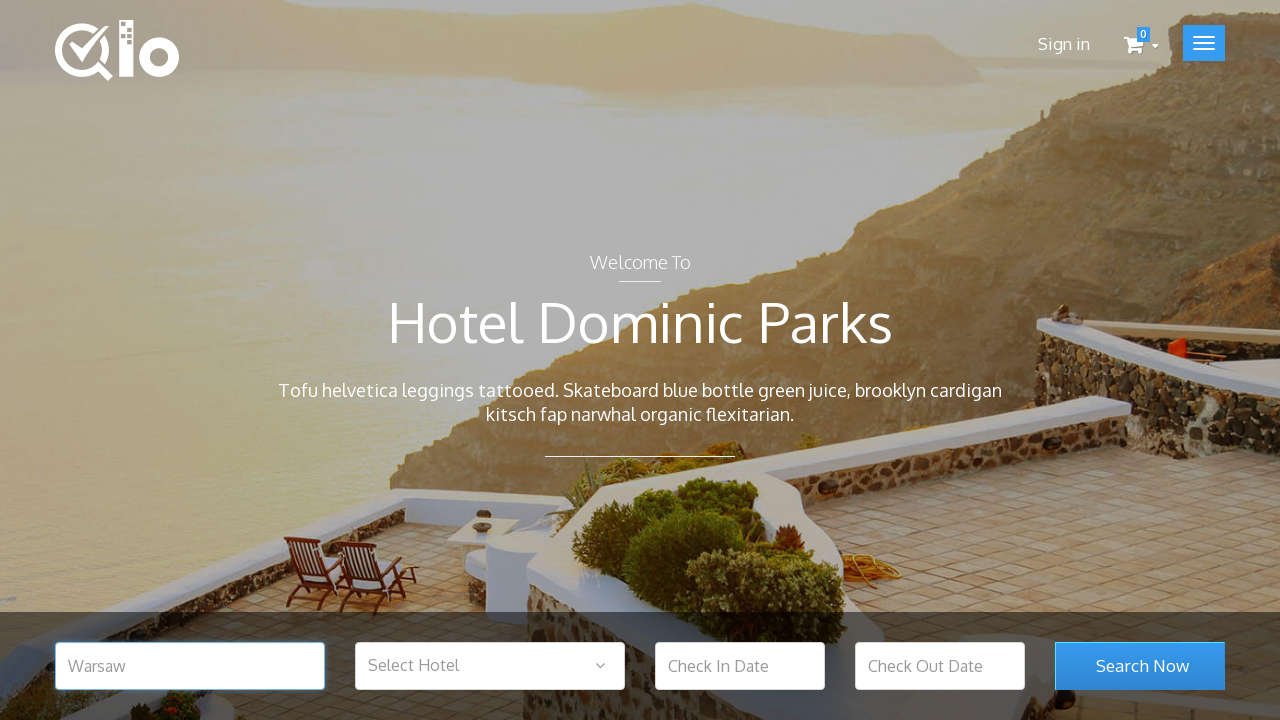

Filled newsletter subscription field with 'test@test.com' on #newsletter-input
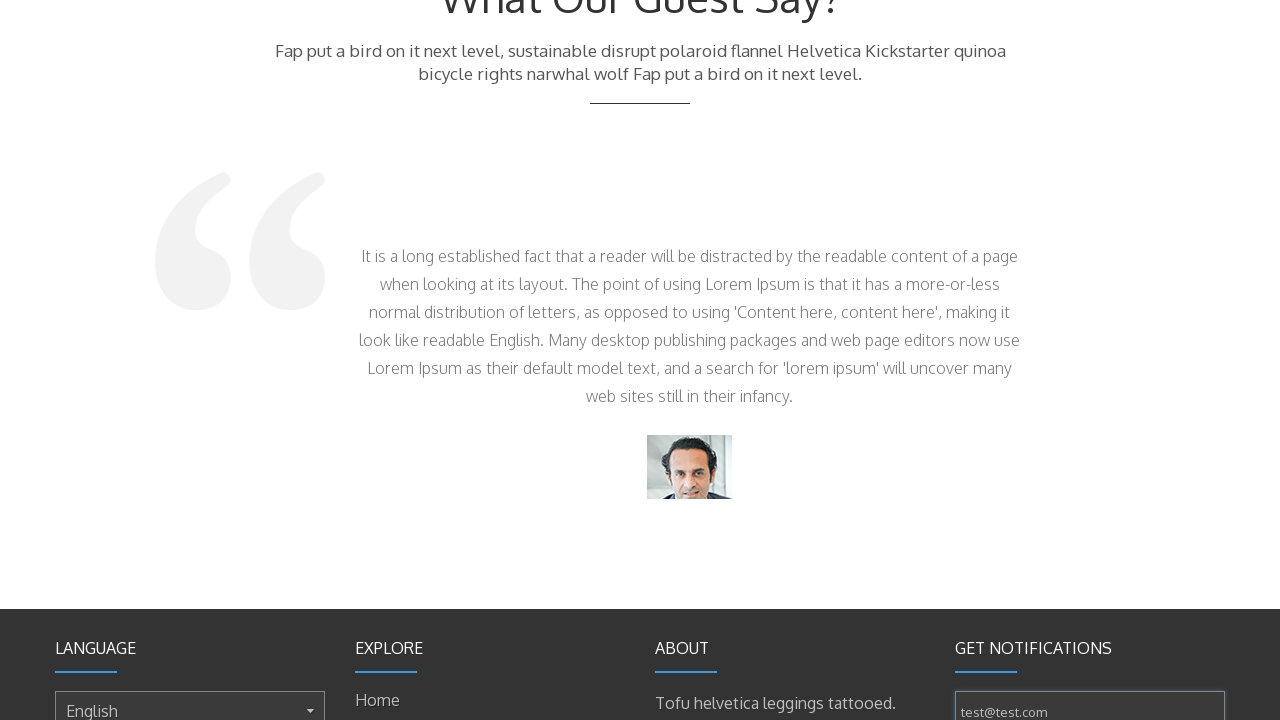

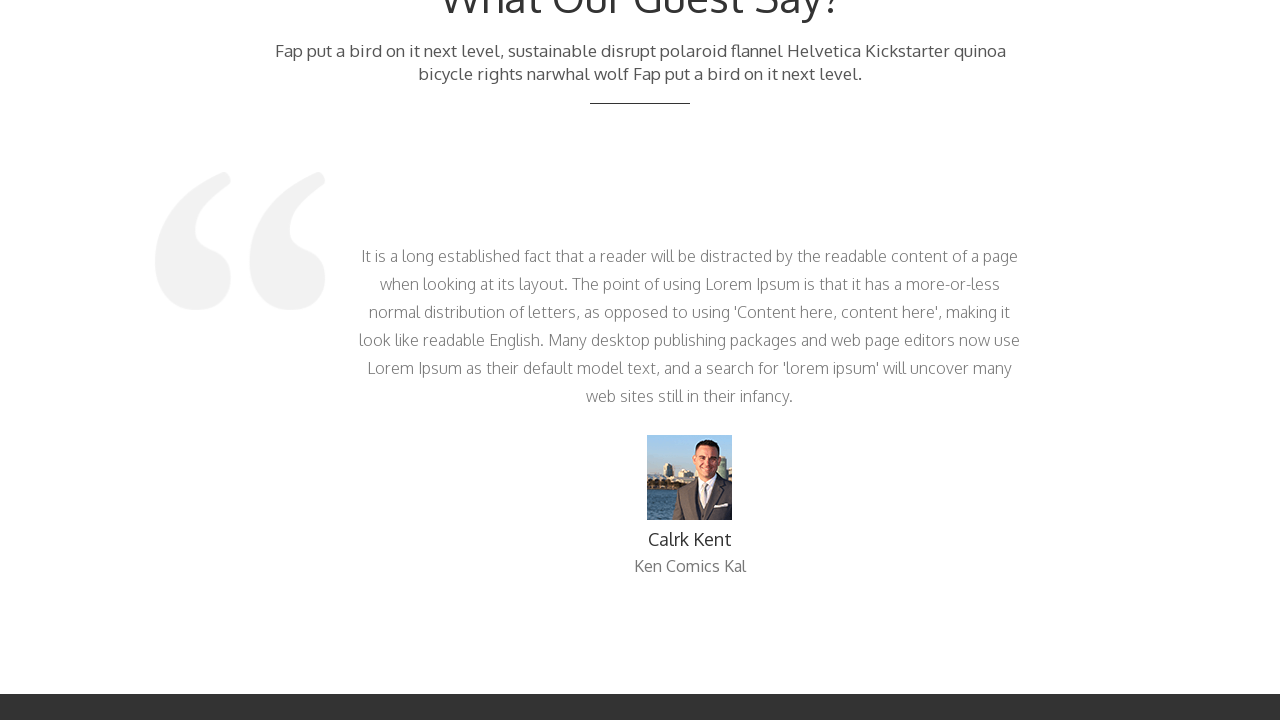